Tests iframe interaction by locating and clicking a navbar toggler icon inside an iframe on the QA Practice website

Starting URL: https://www.qa-practice.com/elements/iframe/iframe_page

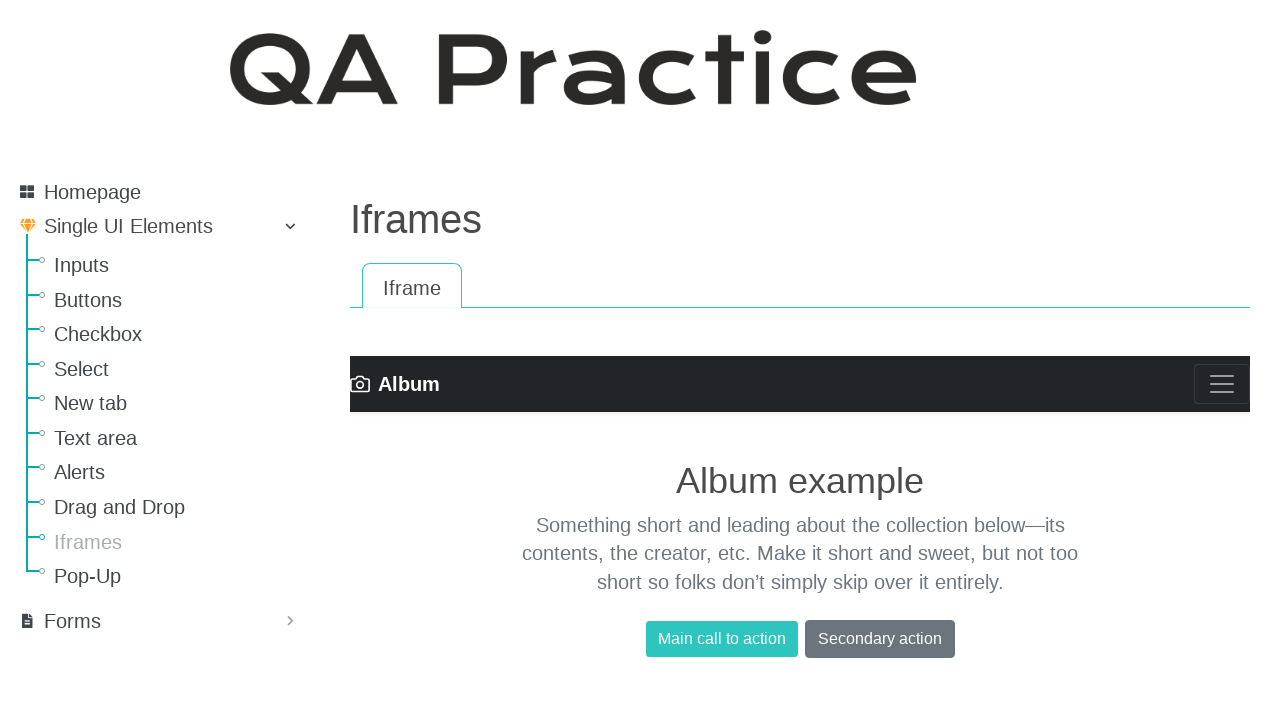

Navigated to QA Practice iframe page
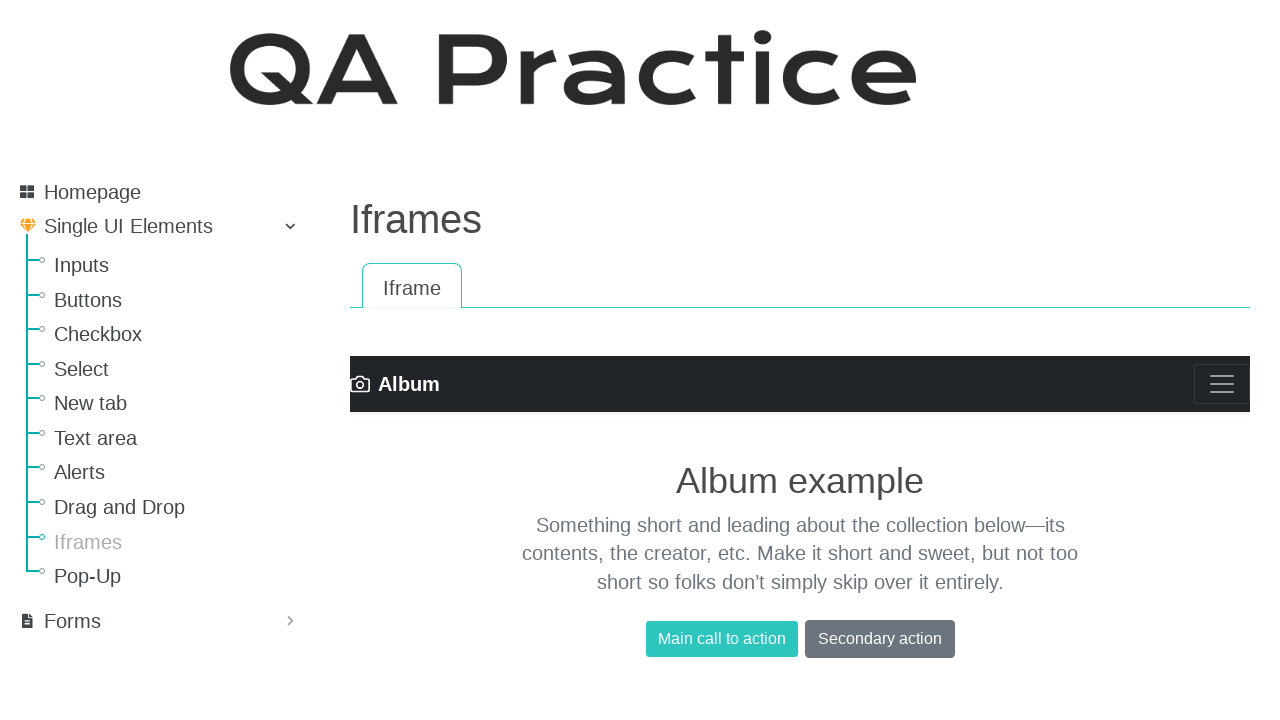

Located the iframe (second frame on page)
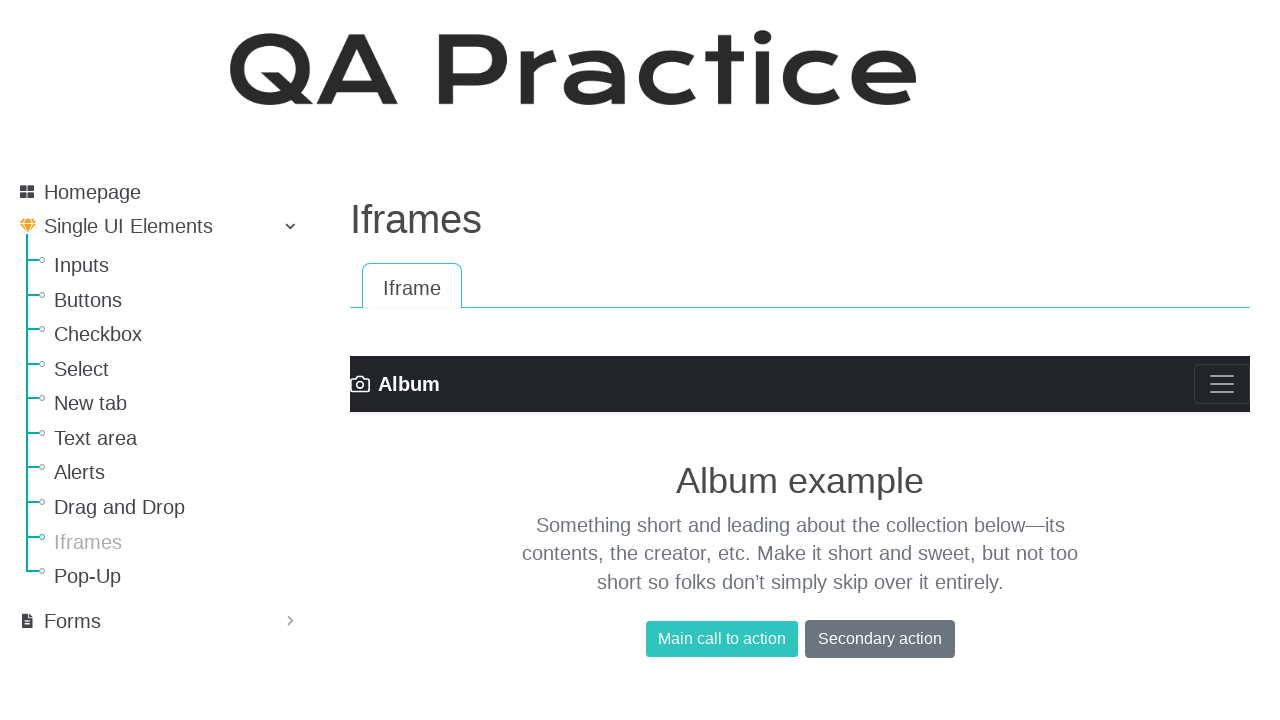

Located navbar toggler icon inside iframe
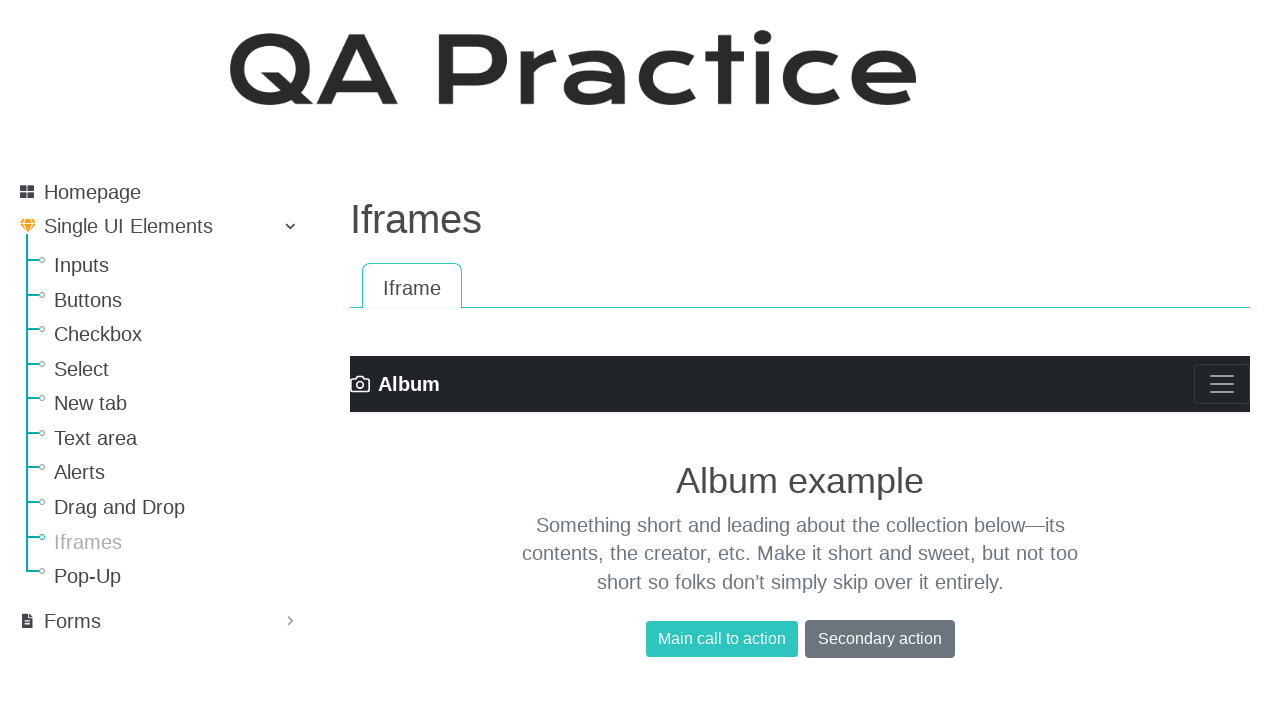

Clicked navbar toggler icon to expand menu at (1222, 384) on .navbar-toggler-icon
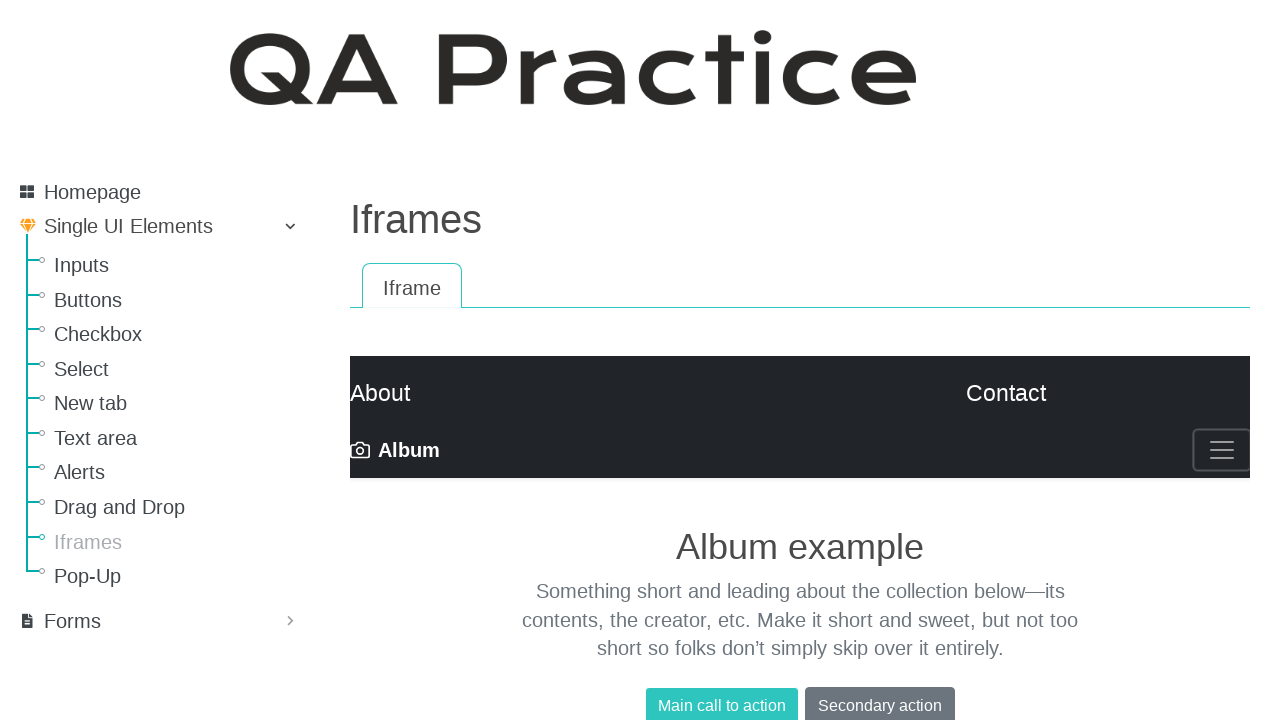

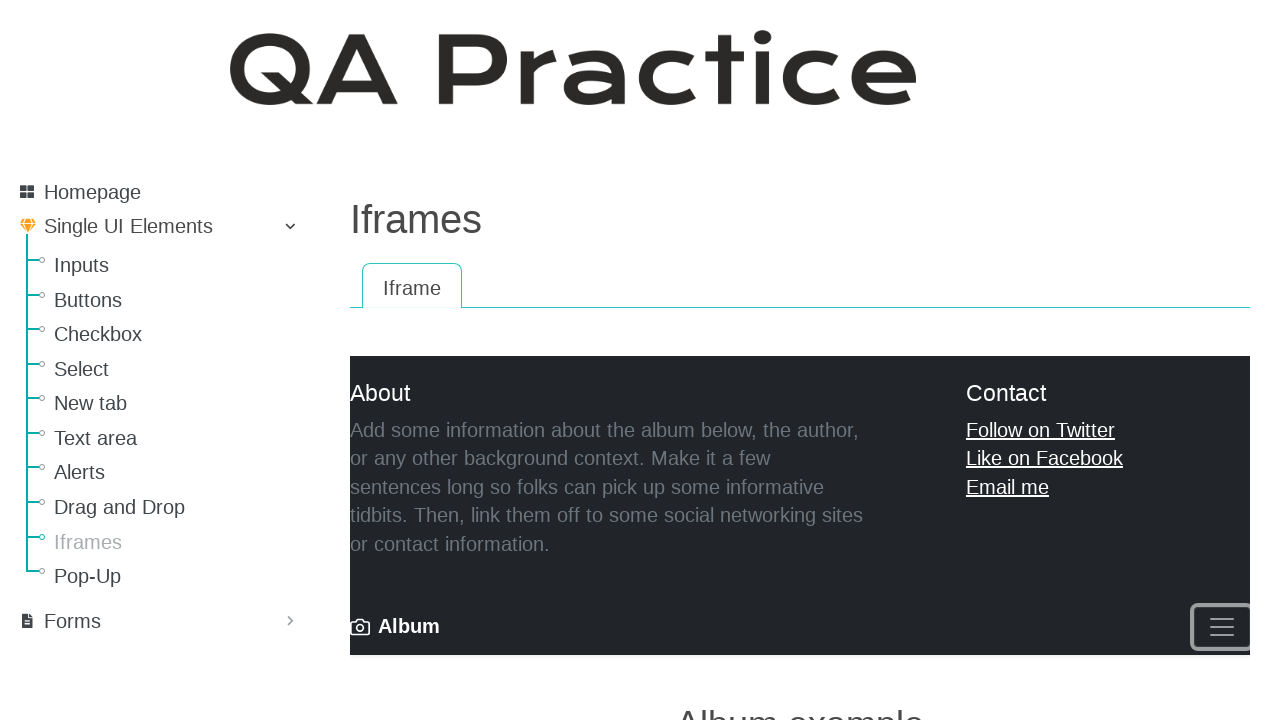